Tests various Selenium locator strategies on a web form by filling text fields, selecting dropdown options, toggling checkboxes and radio buttons, and clicking a navigation link

Starting URL: https://bonigarcia.dev/selenium-webdriver-java/web-form.html

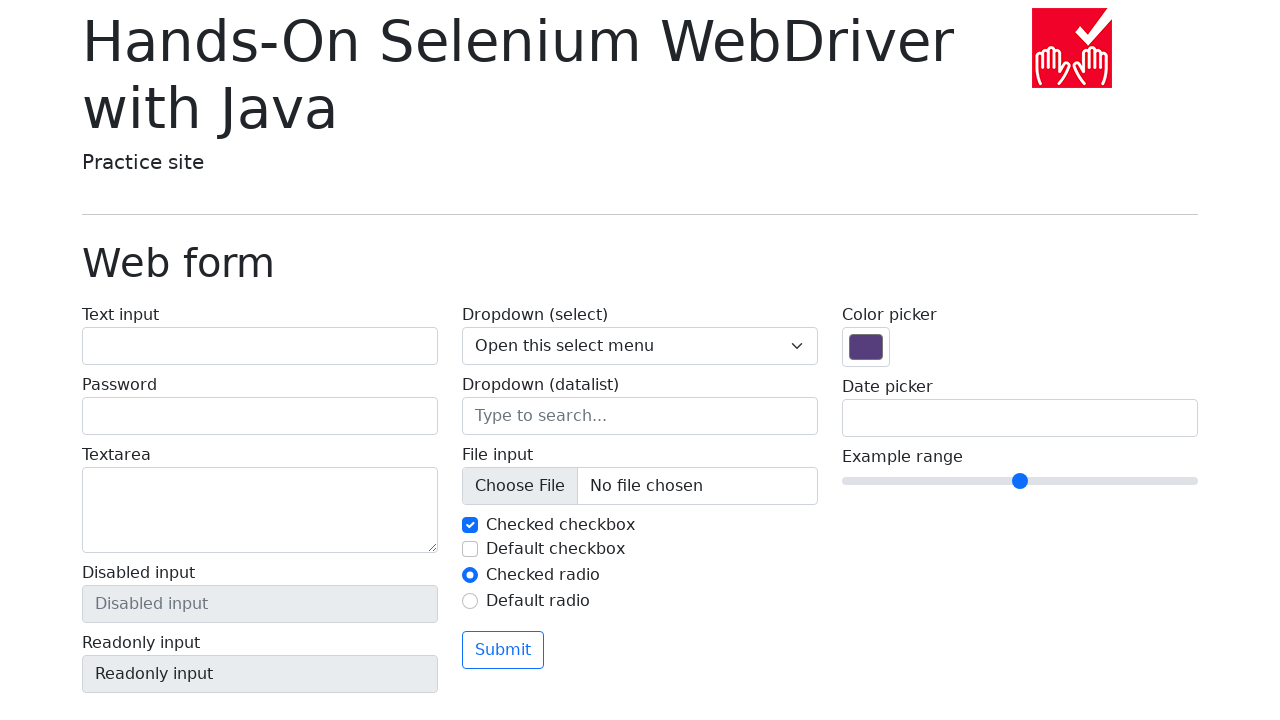

Filled text input field with 'inputTextForm' on #my-text-id
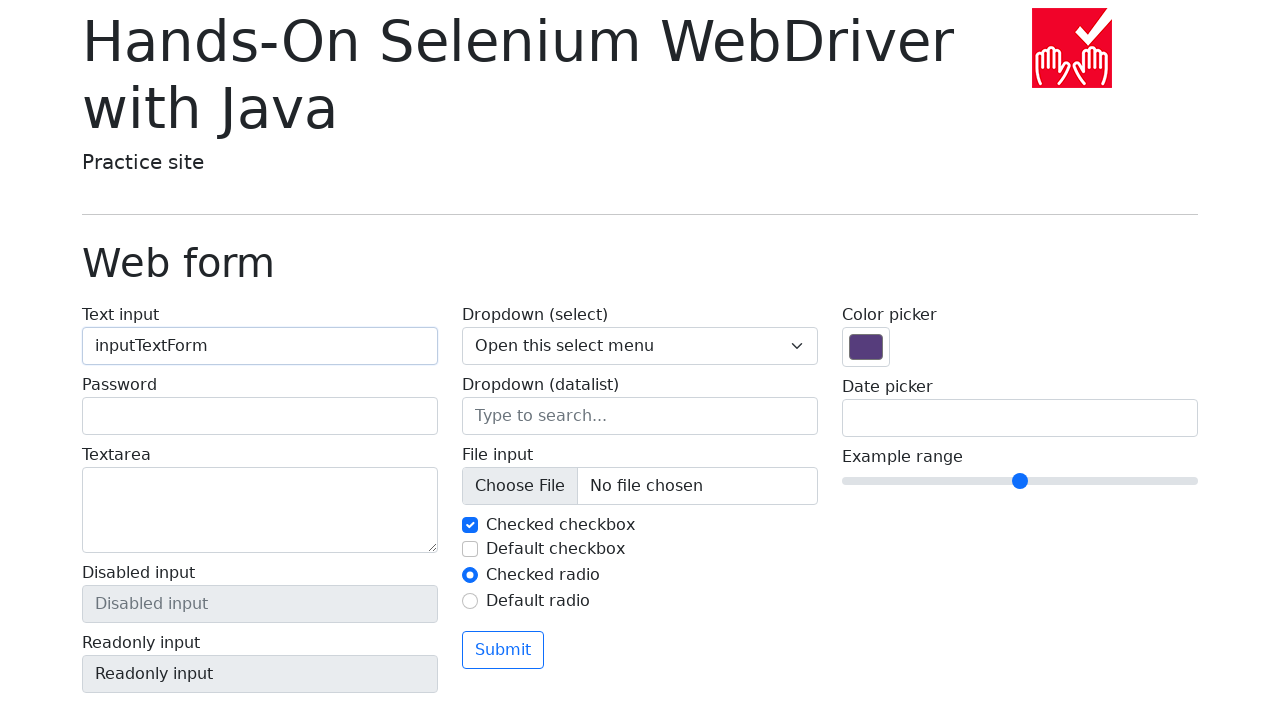

Filled password field with 'passwordForm' on [name='my-password']
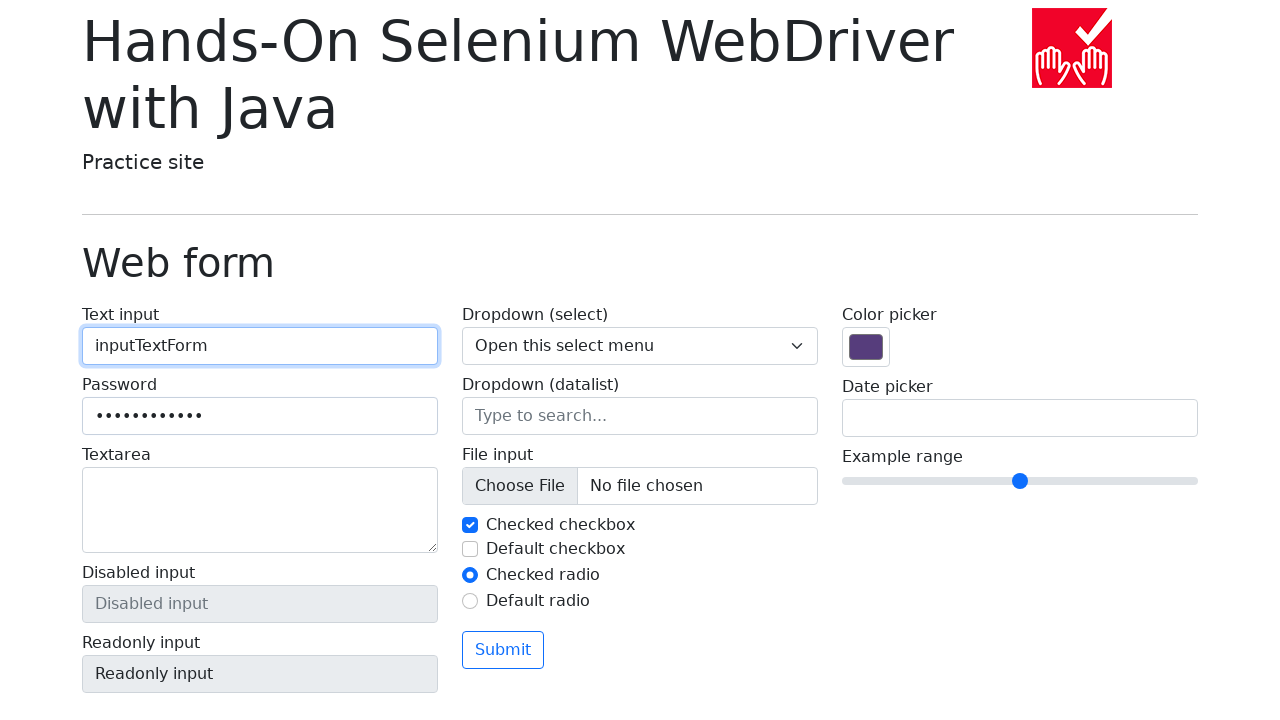

Filled textarea with 'my-textarea' on [name='my-textarea']
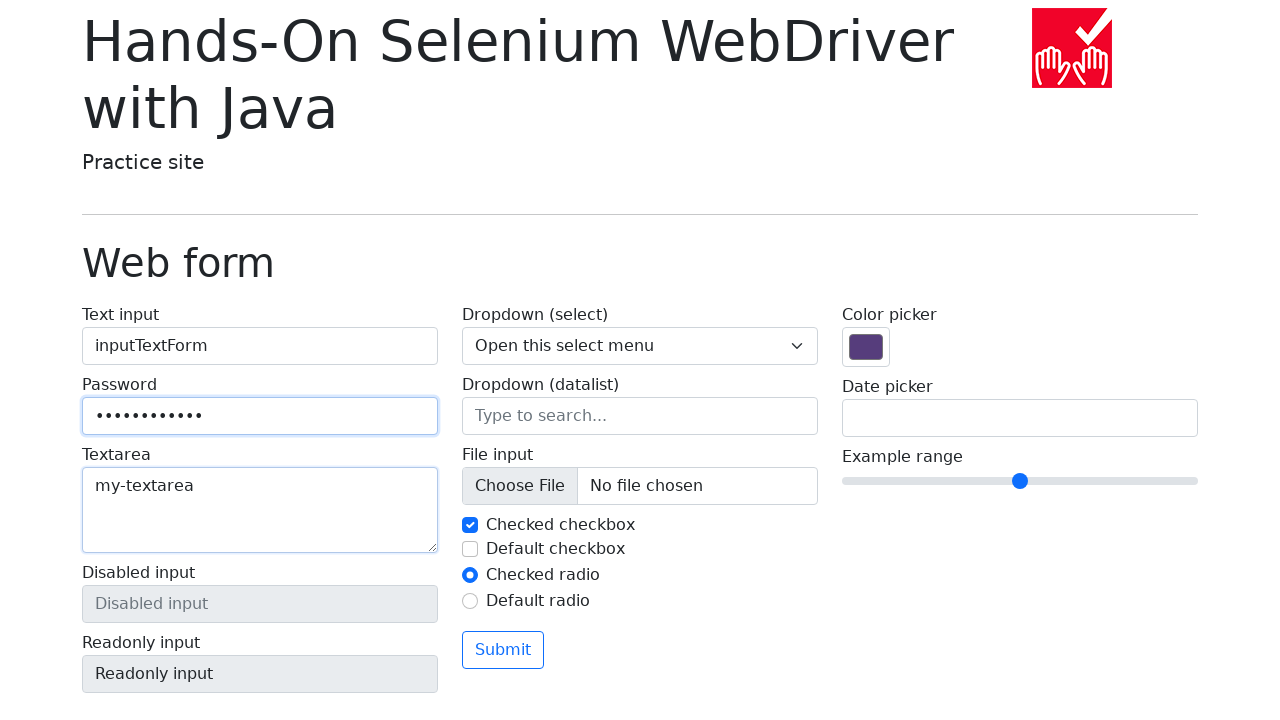

Selected 'Two' from dropdown menu on .form-select
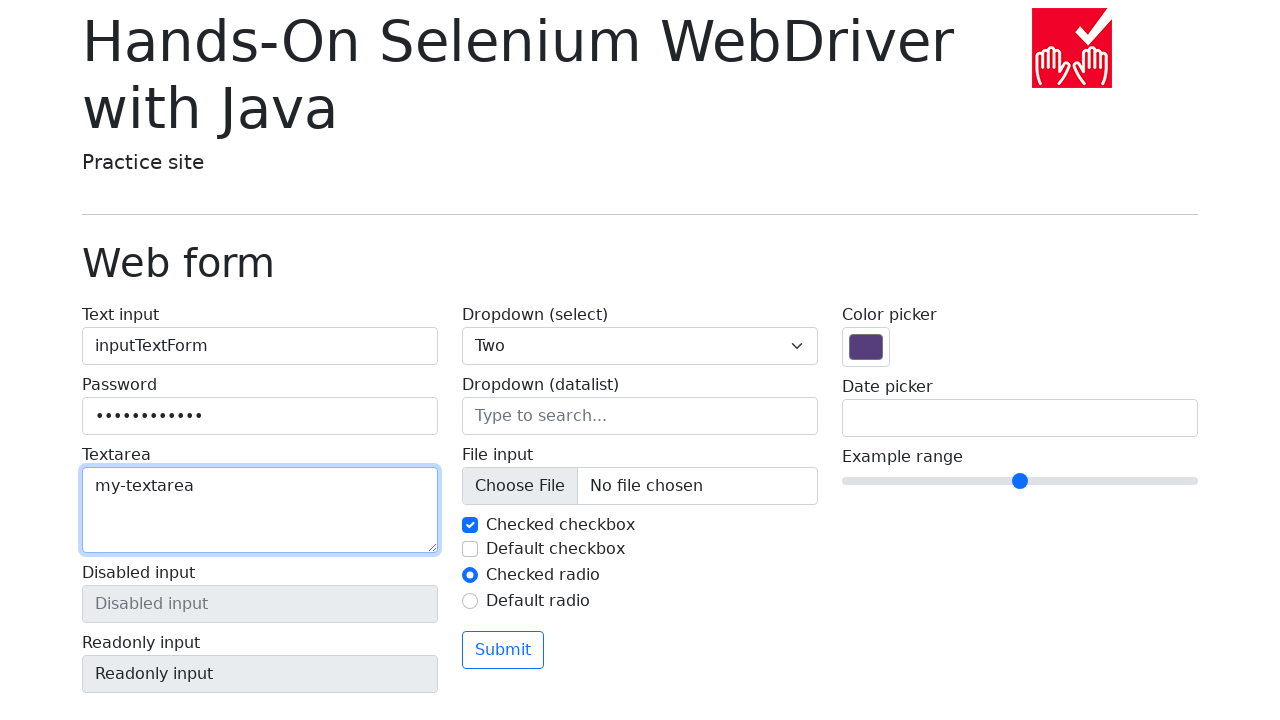

Unchecked the checkbox at (470, 525) on input[type='checkbox'][name='my-check']
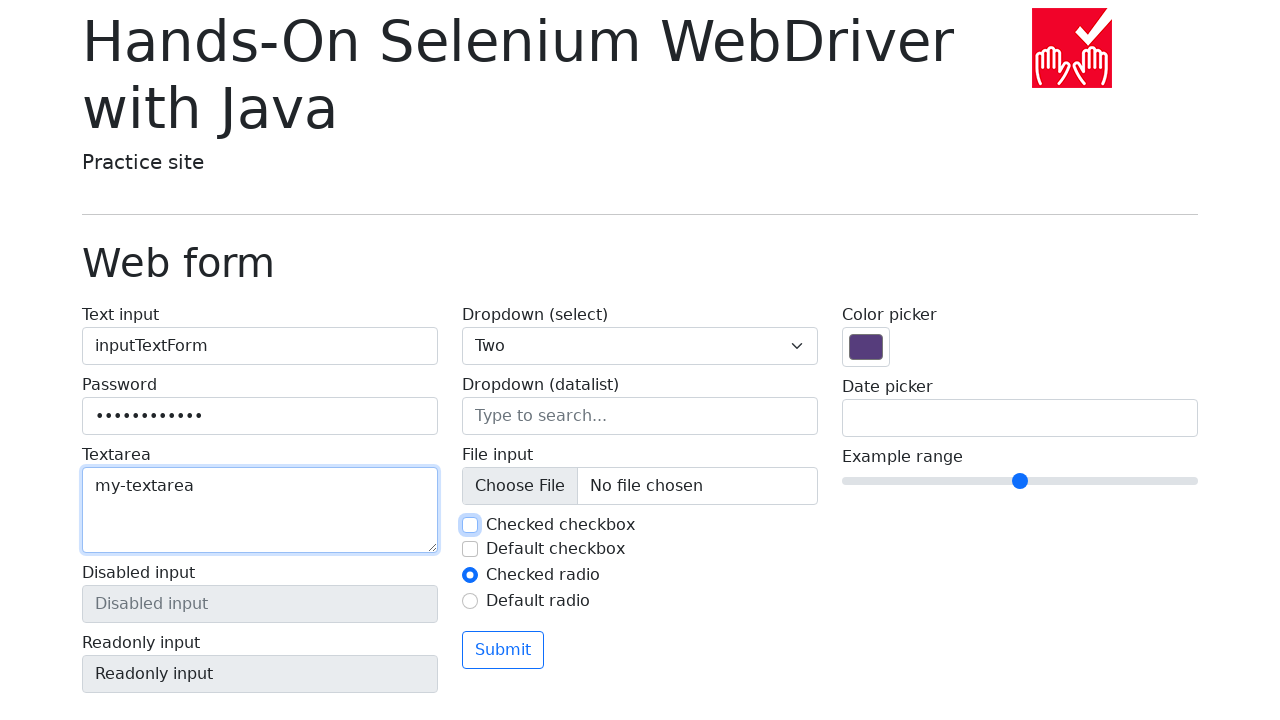

Clicked the radio button at (470, 575) on input[type='radio'][name='my-radio']
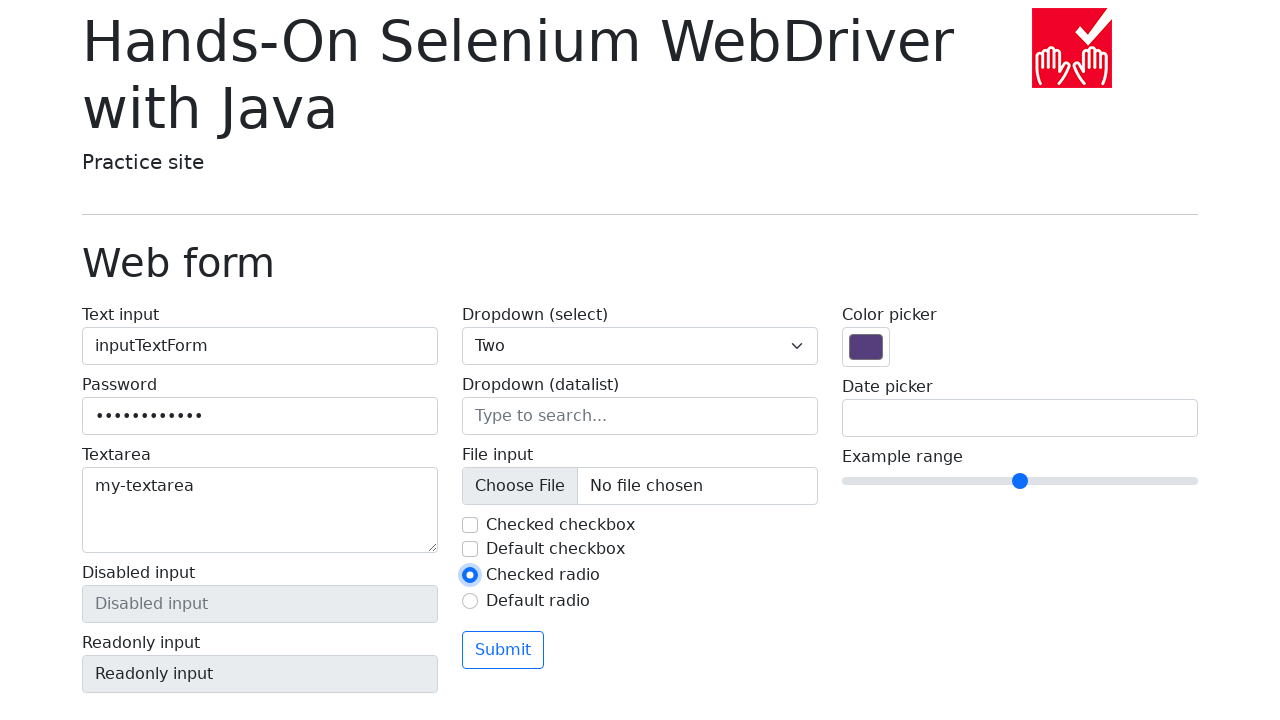

Clicked 'Return to index' link at (143, 711) on text=Return to index
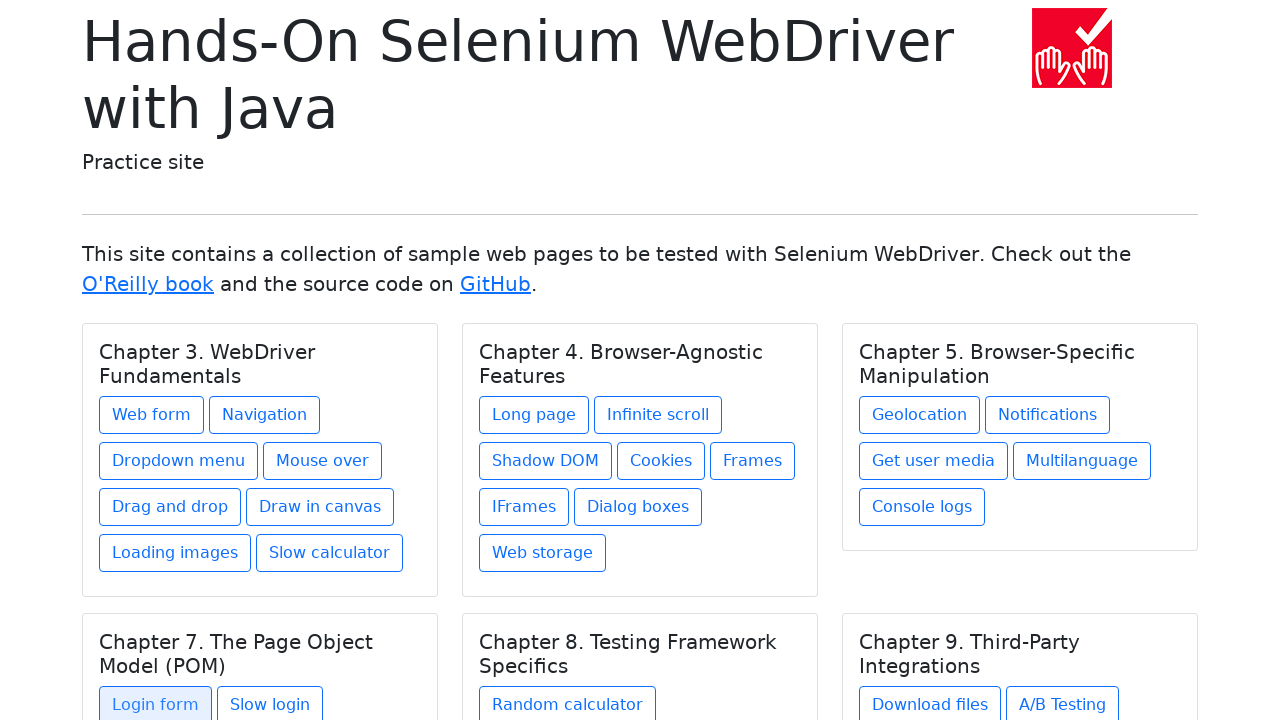

Navigation to index page completed
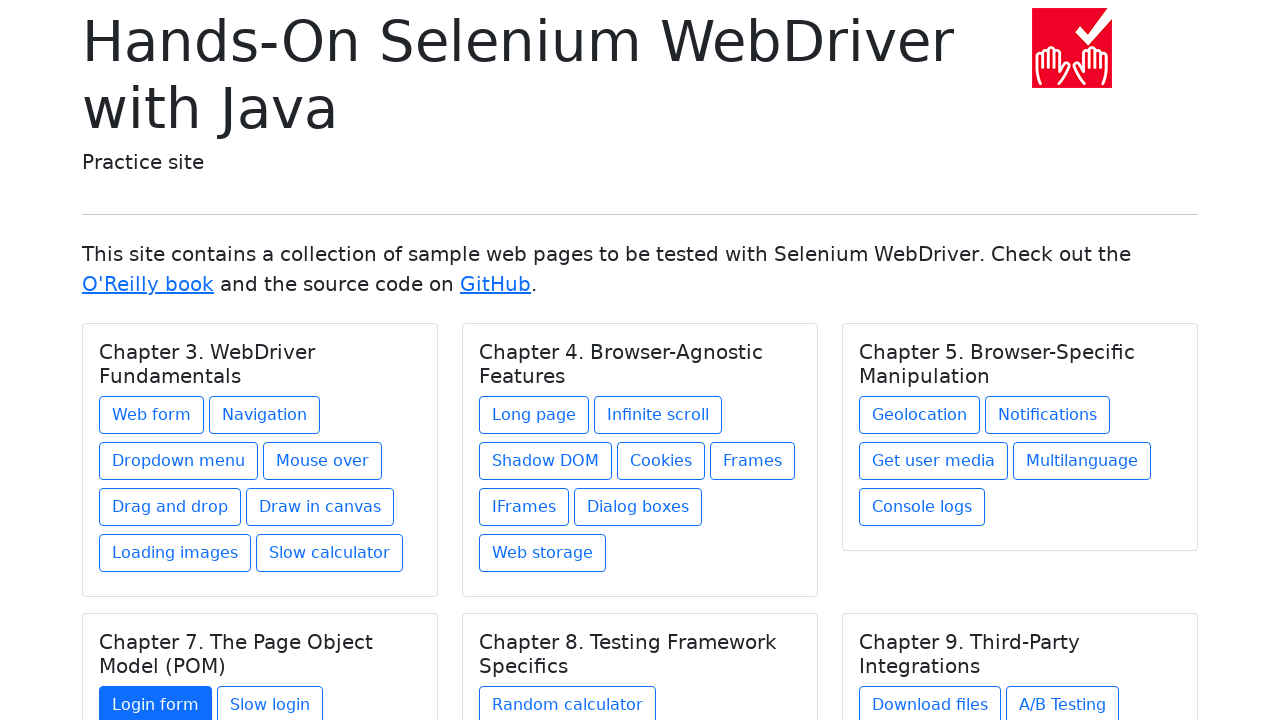

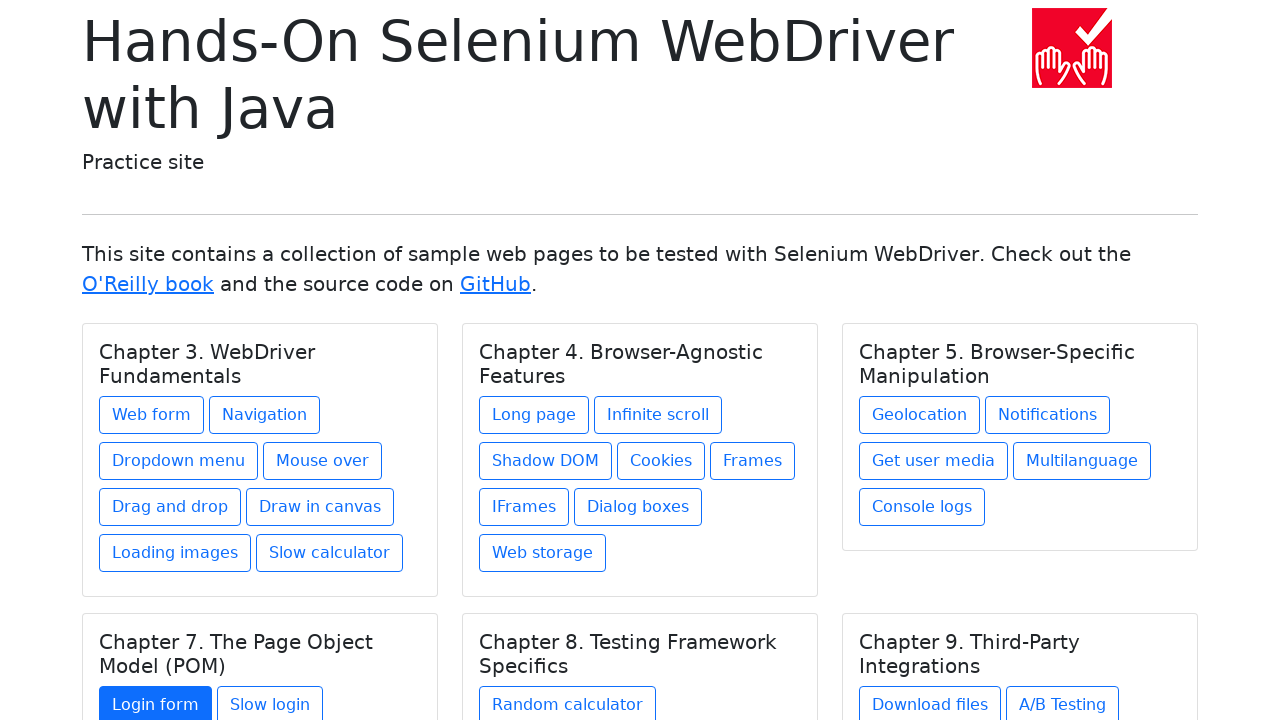